Tests the search functionality on python.org by entering "pycon" in the search box and submitting the search

Starting URL: https://www.python.org

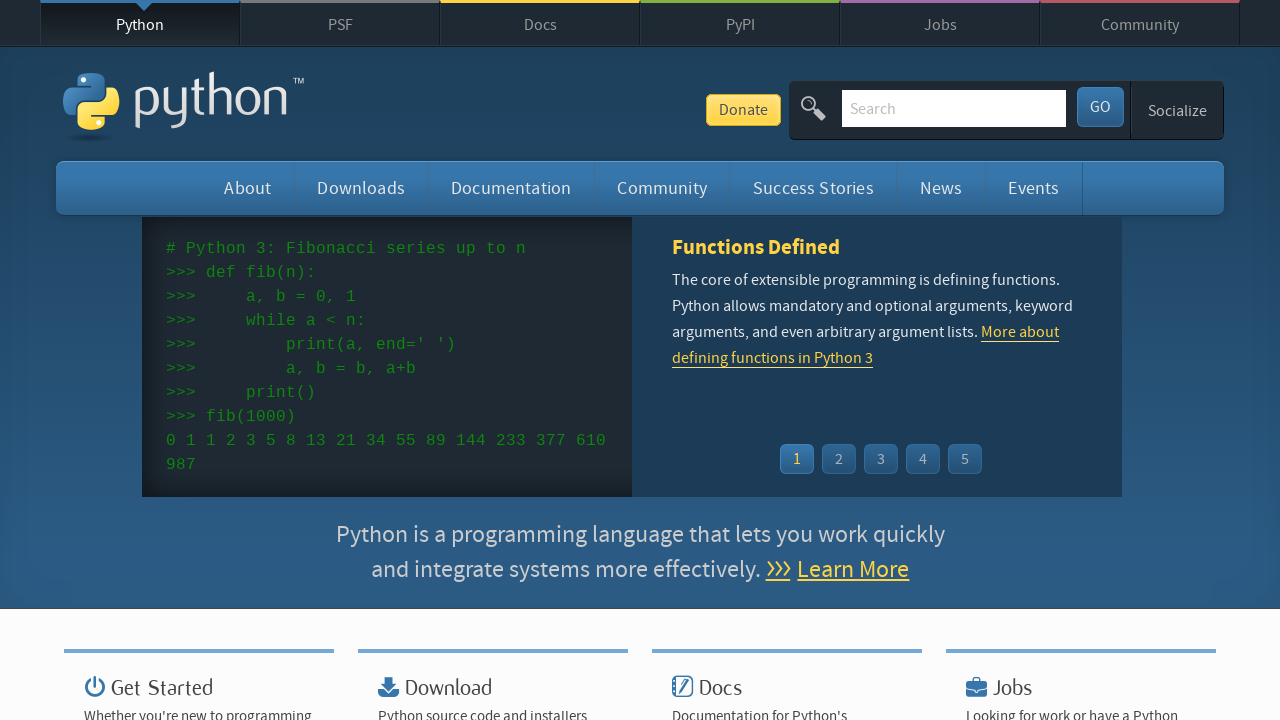

Filled search box with 'pycon' on input[name='q']
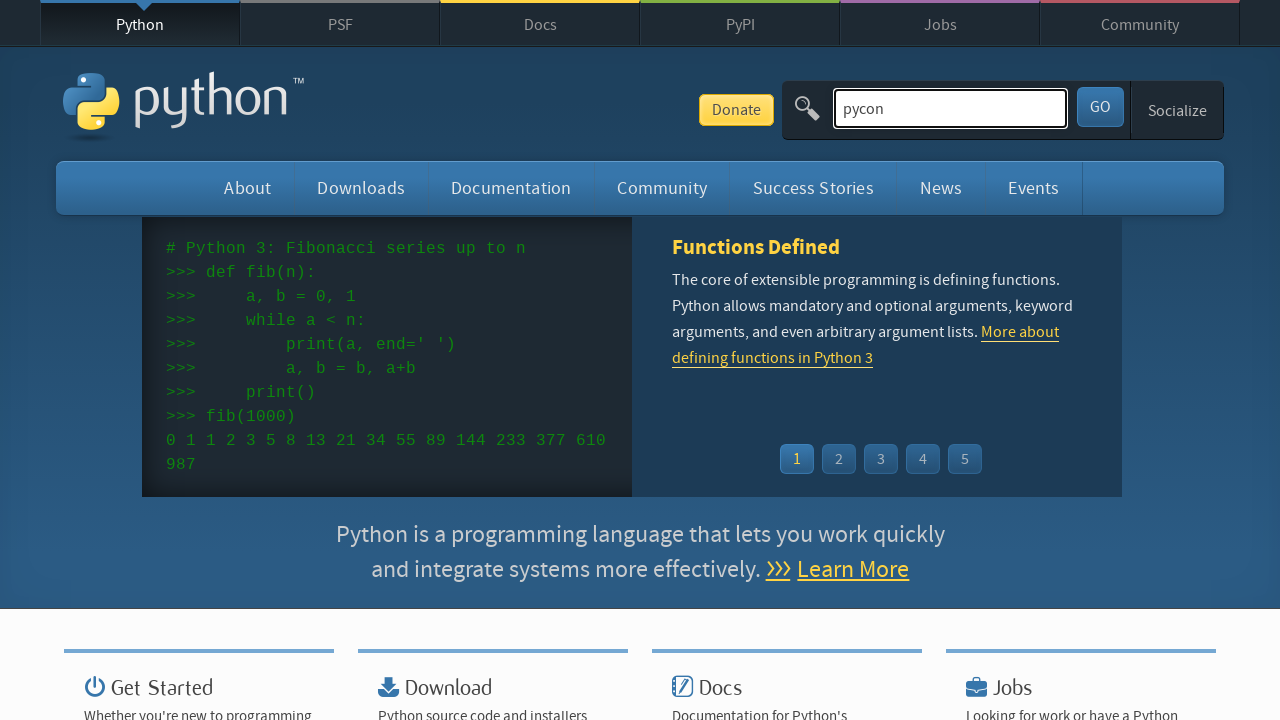

Pressed Enter to submit search on input[name='q']
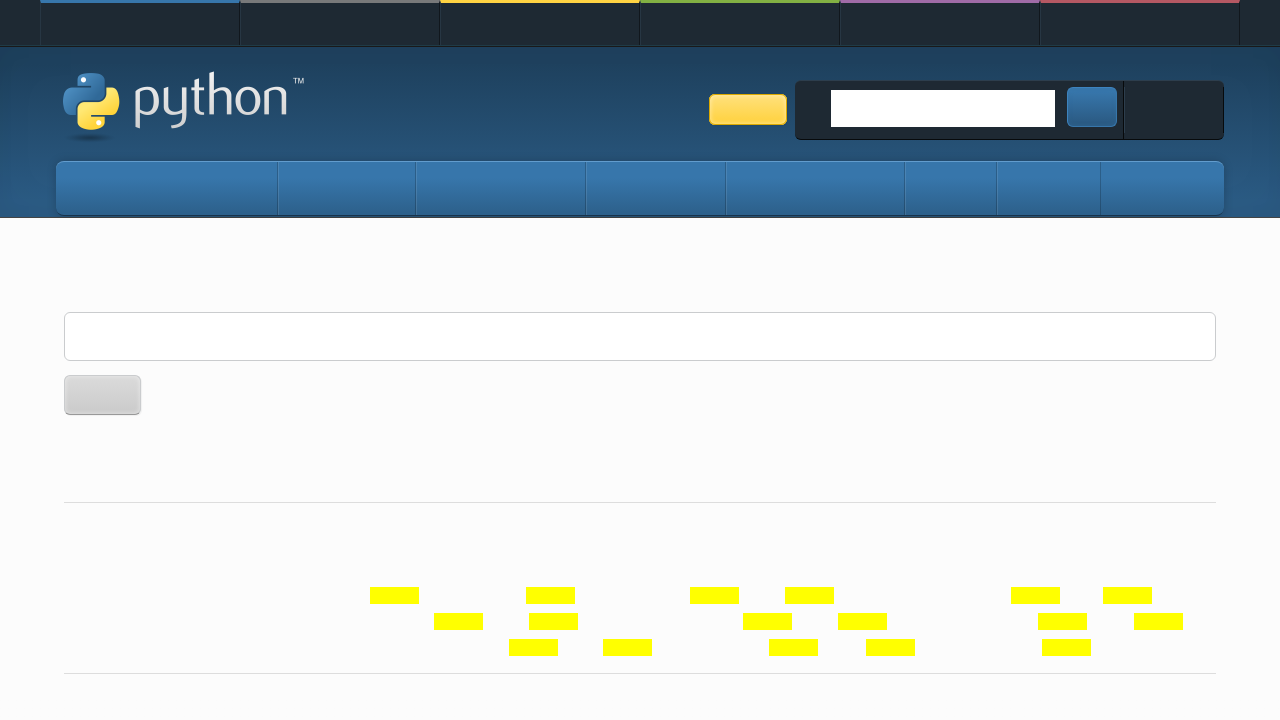

Search results loaded successfully
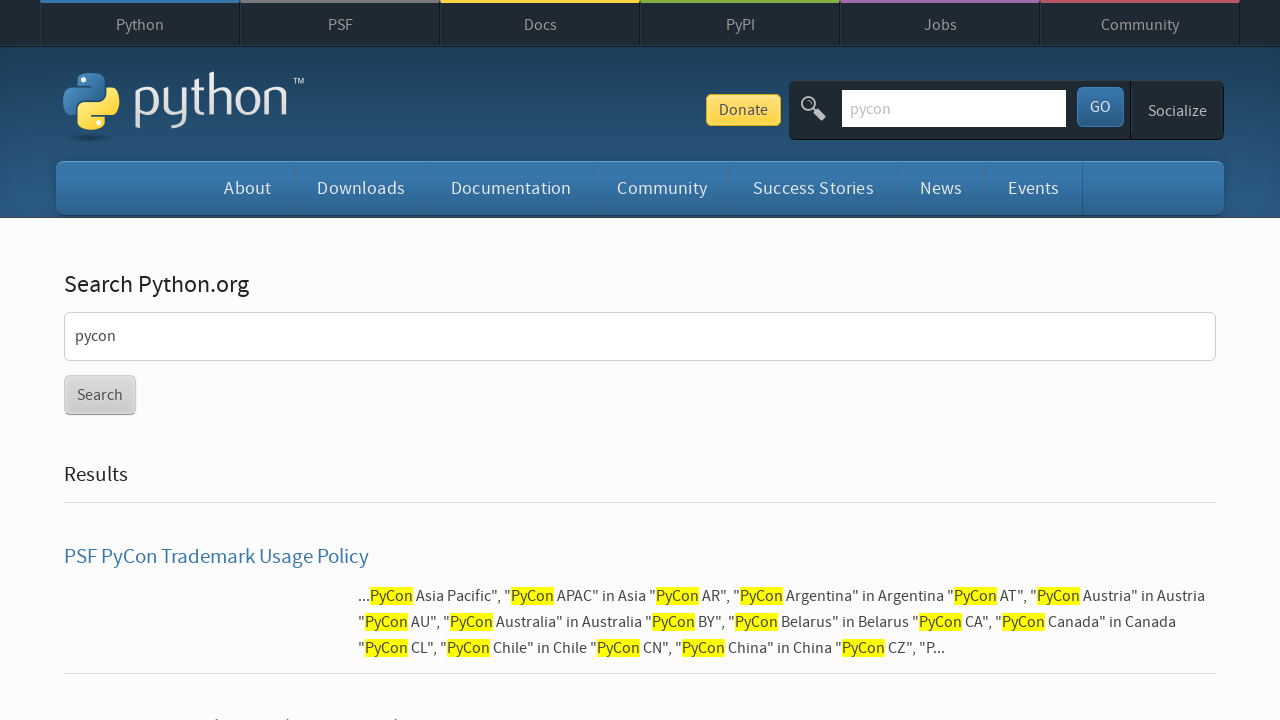

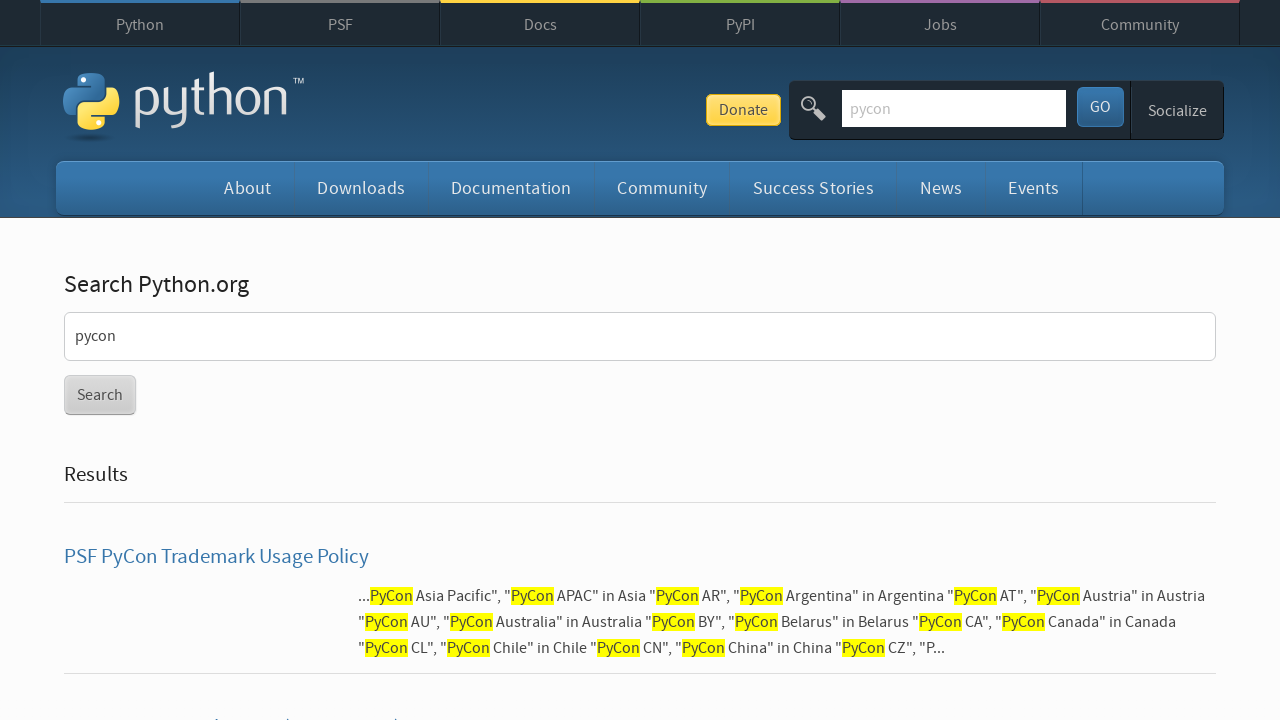